Handles random popup on KMPlayer website by checking if popup is displayed and closing it if present

Starting URL: https://www.kmplayer.com/home

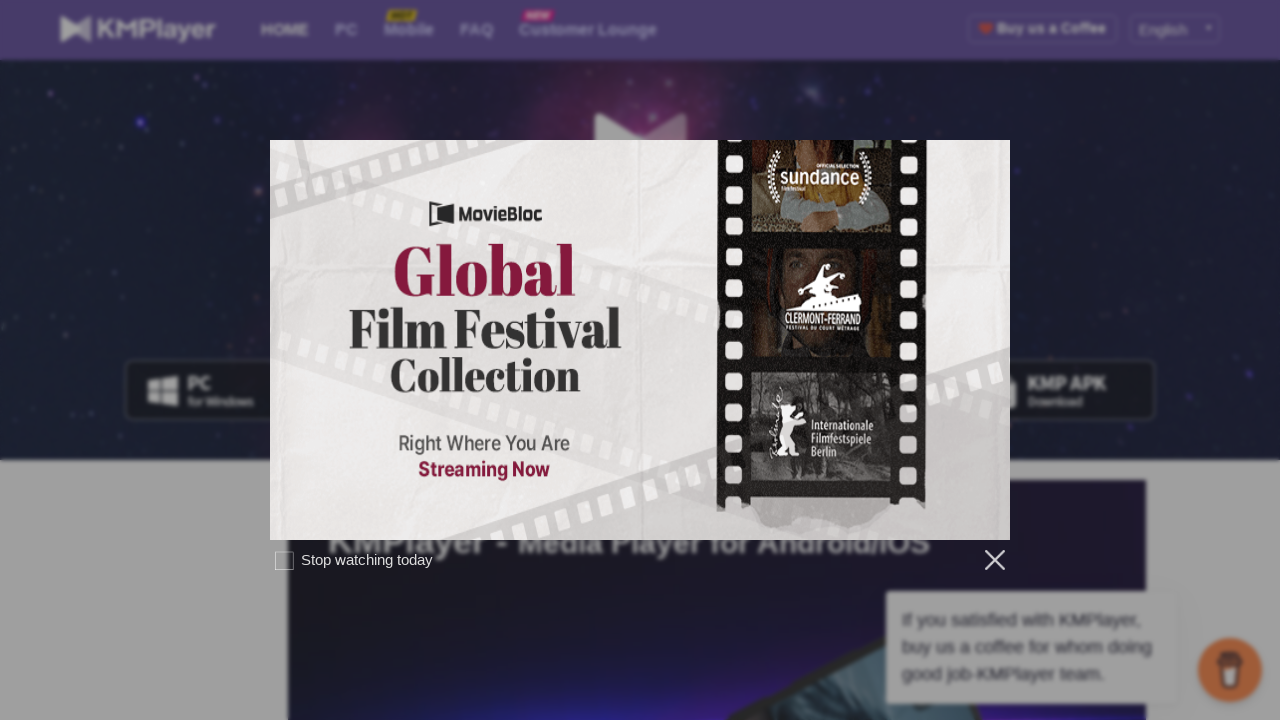

Popup detected in DOM - popup is visible
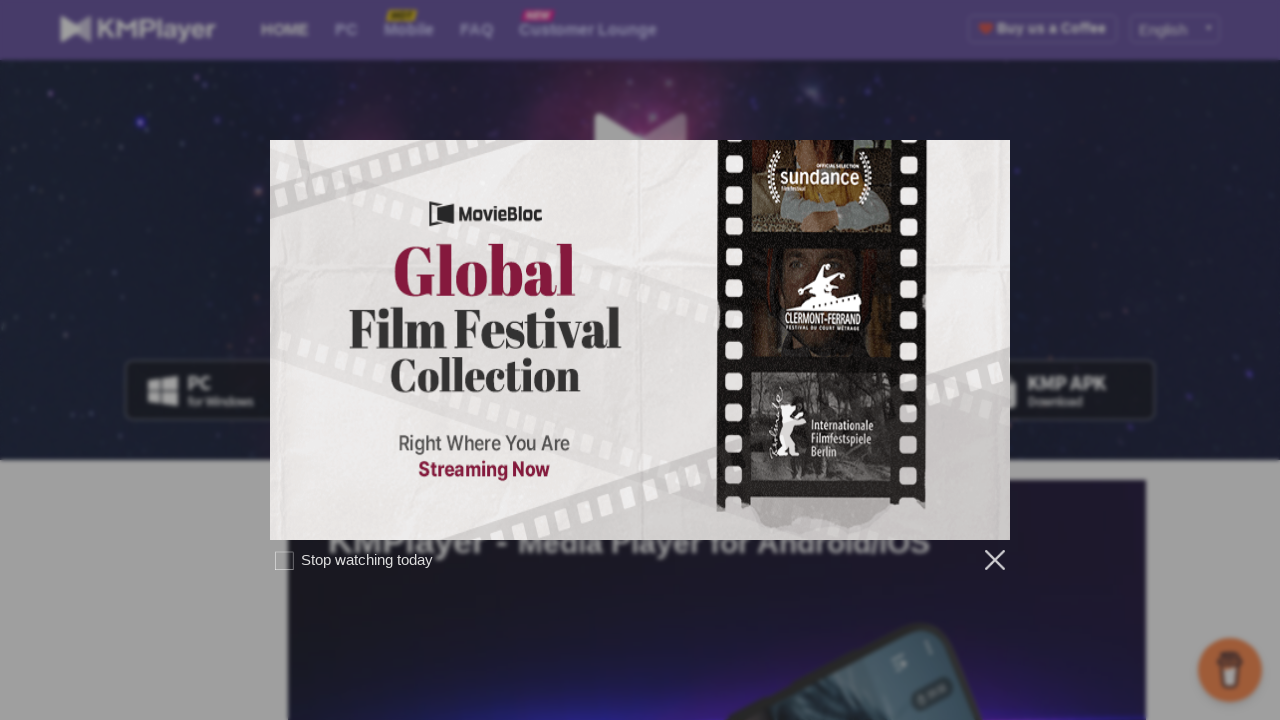

Clicked close button to dismiss popup at (640, 340) on img#support-home
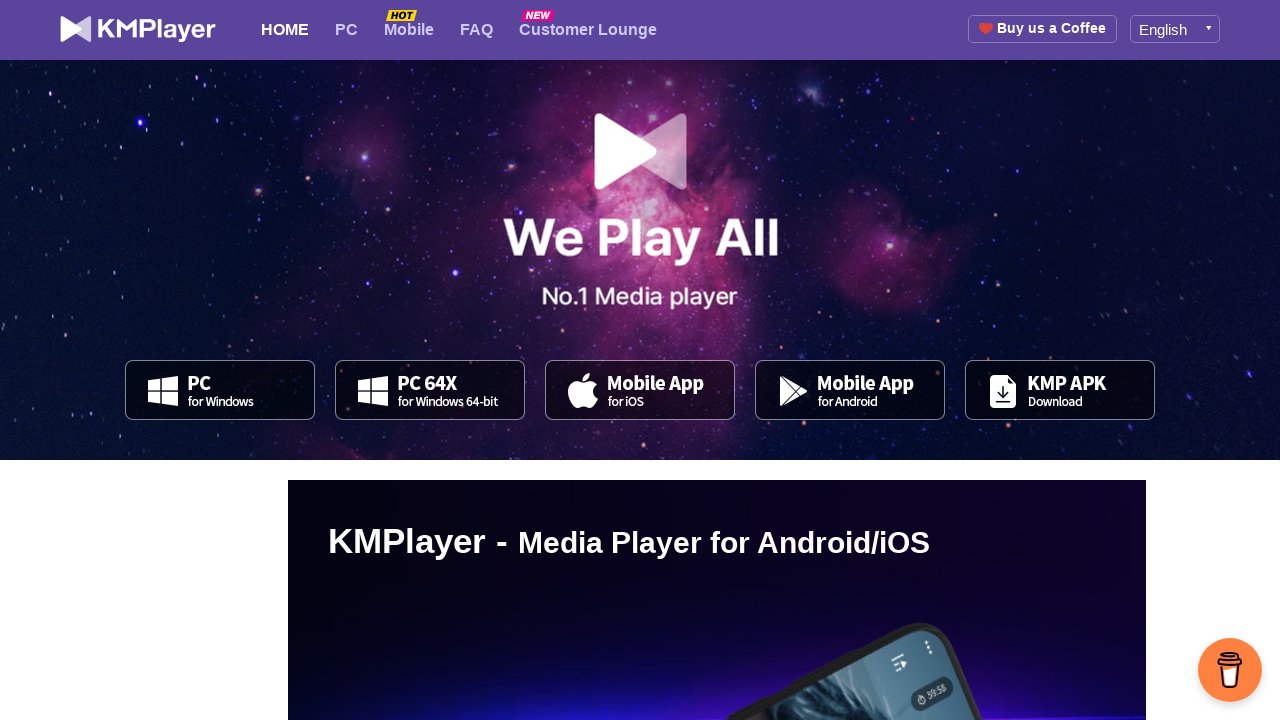

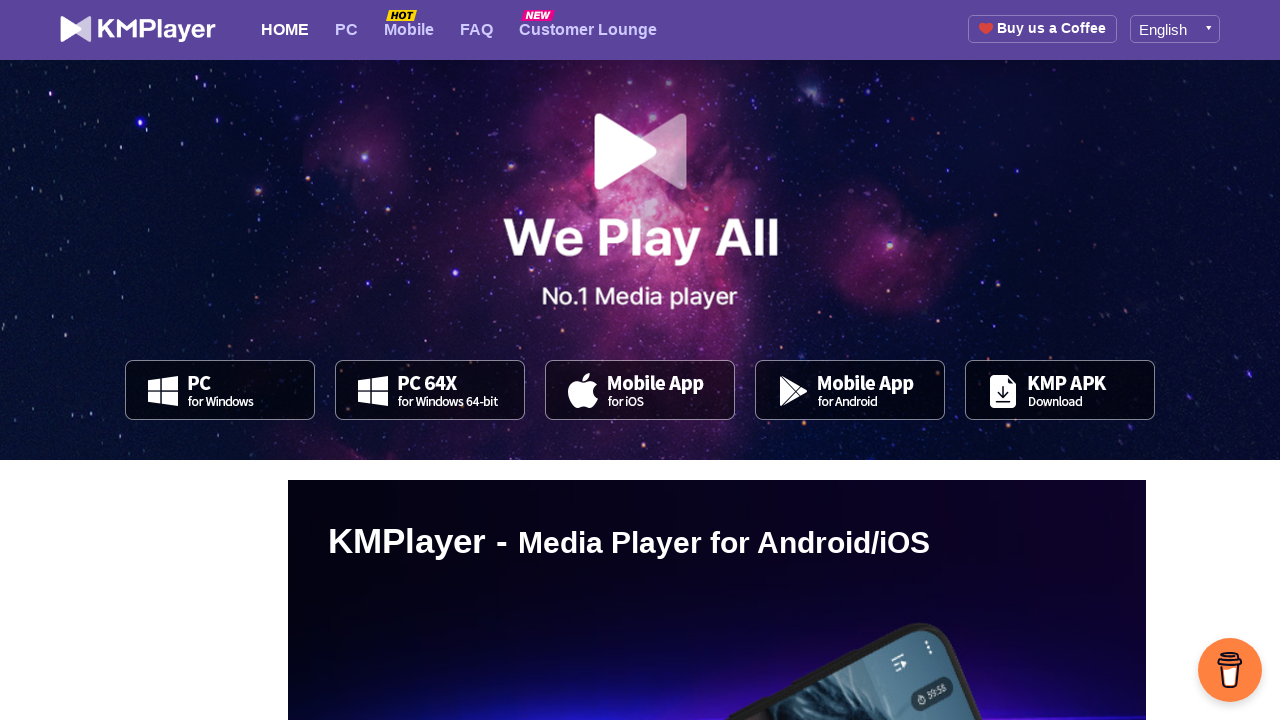